Tests checkbox interaction by clicking on two checkboxes to ensure they are both selected. The test checks the current state of each checkbox and clicks only if not already selected.

Starting URL: https://the-internet.herokuapp.com/checkboxes

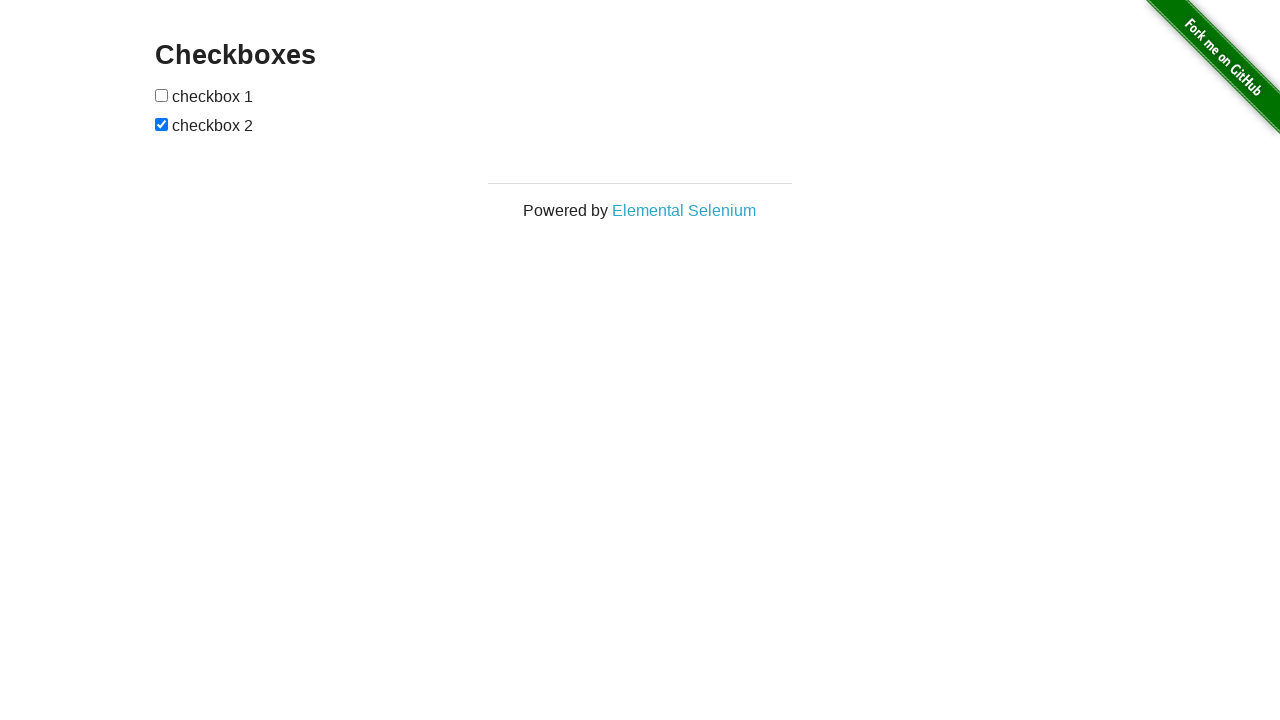

First checkbox became visible
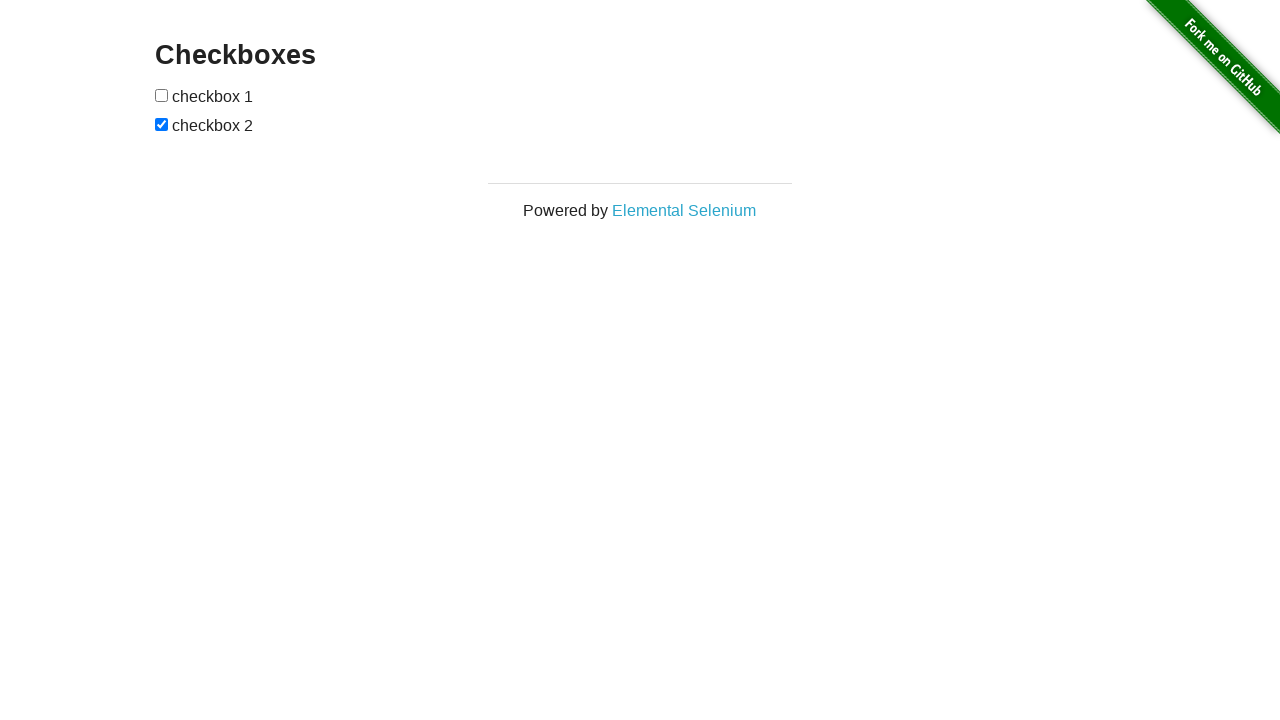

Located second checkbox
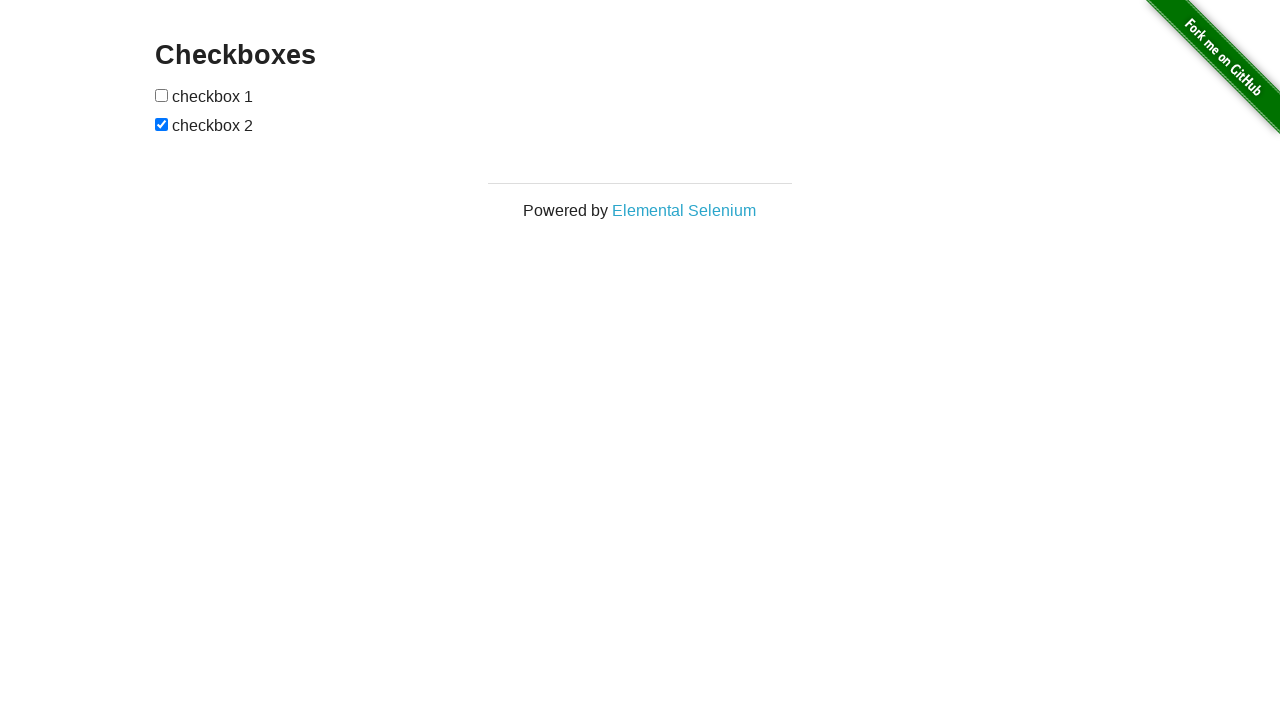

Clicked first checkbox to select it at (162, 95) on (//input[@type='checkbox'])[1]
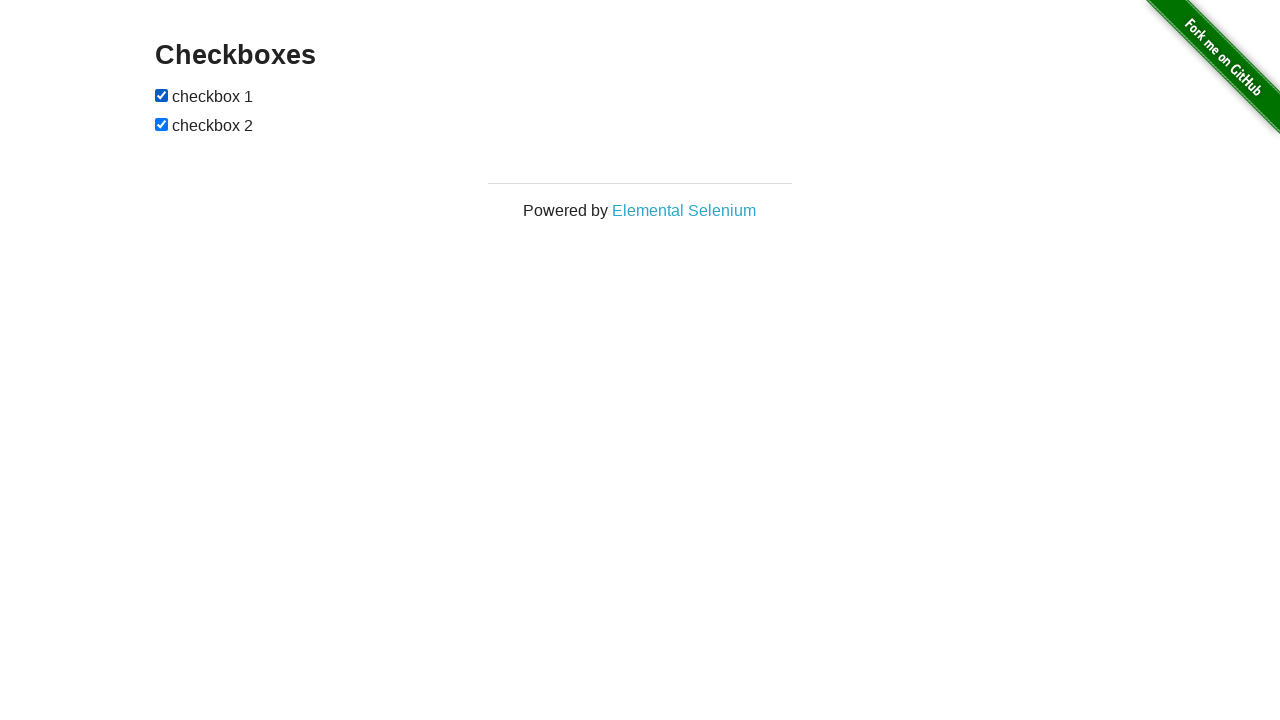

Second checkbox was already selected, no action needed
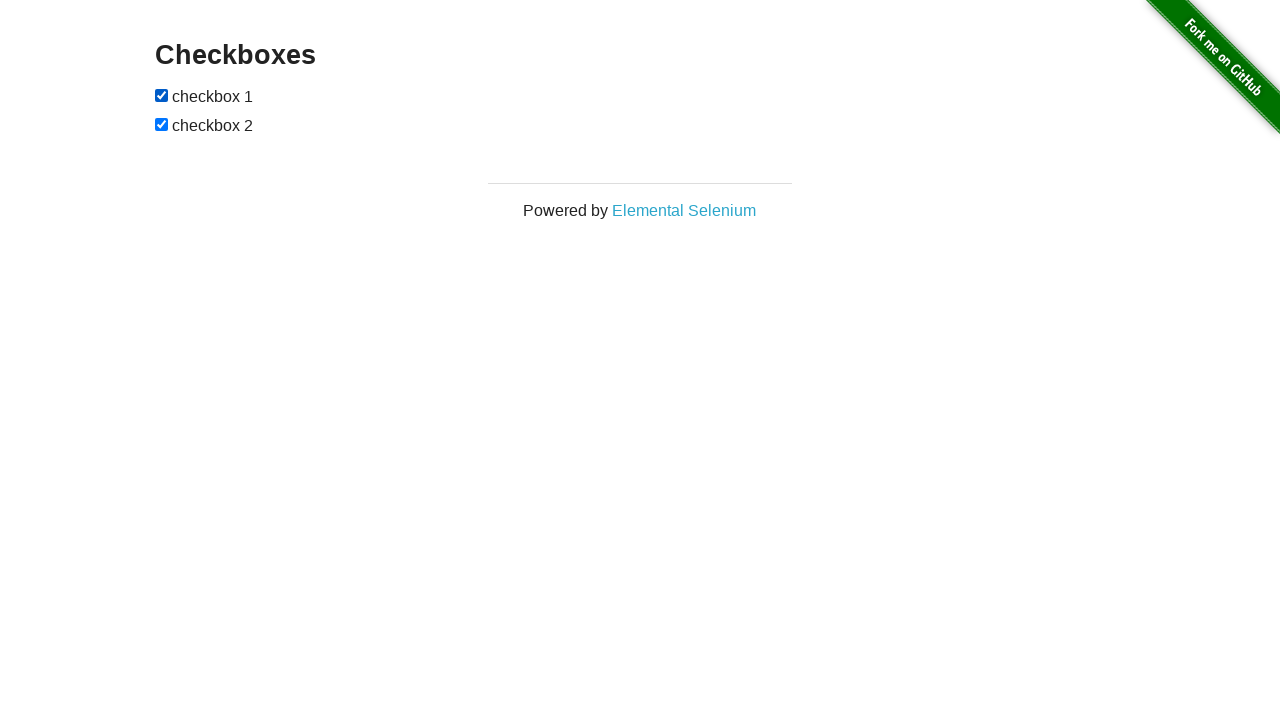

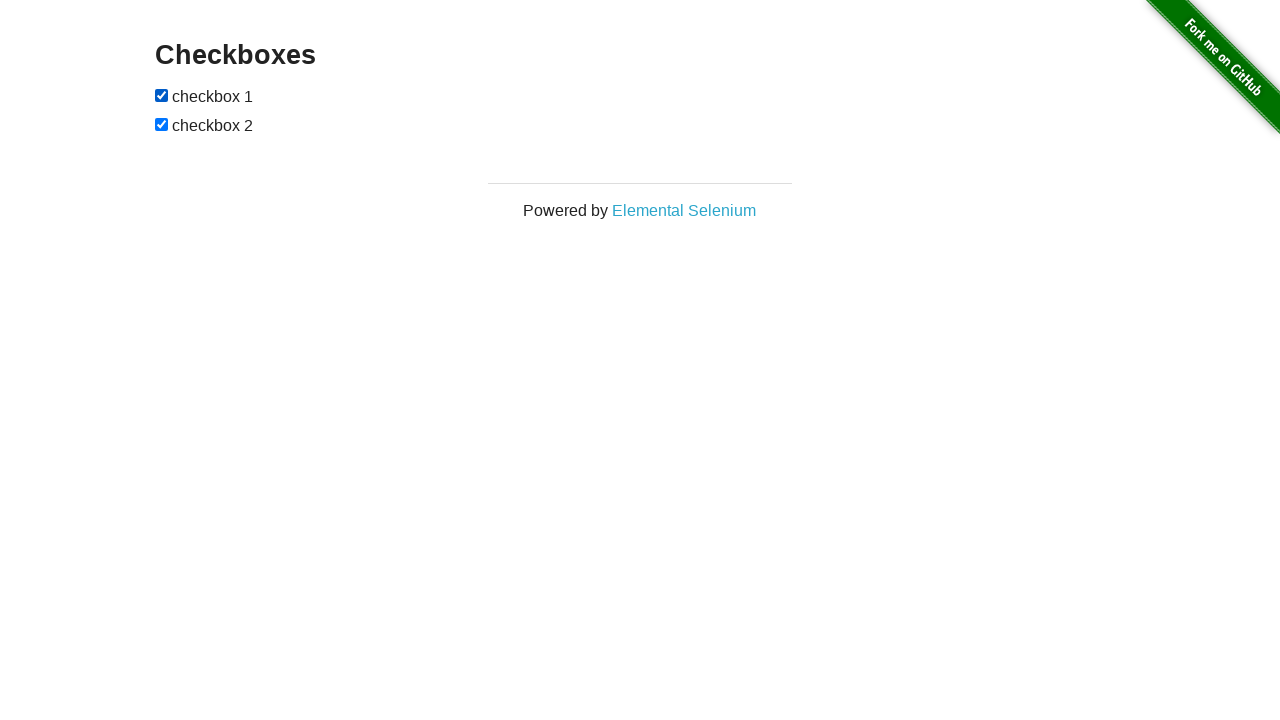